Tests dropdown date selection functionality by selecting day, month, and year values from dropdown menus, then loops through day options to find and select a specific date.

Starting URL: https://vitalets.github.io/combodate/

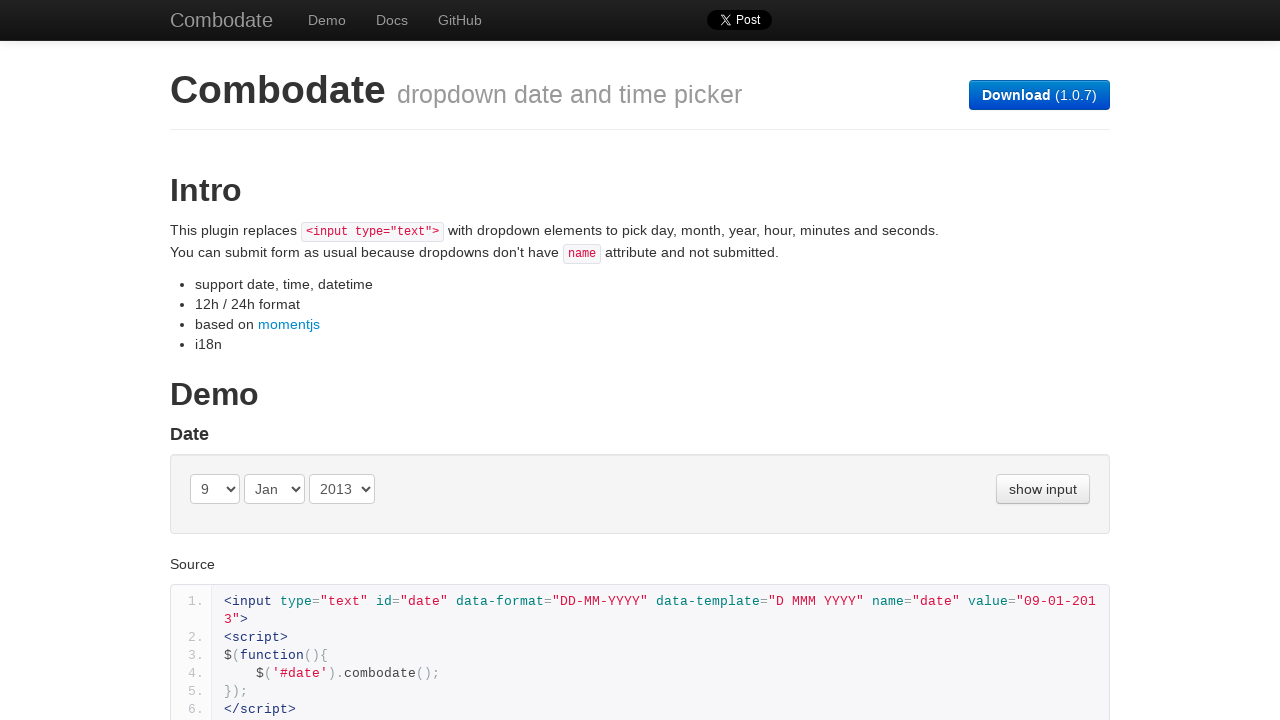

Selected day '1' from the first day dropdown on (//select[@class='day '])[1]
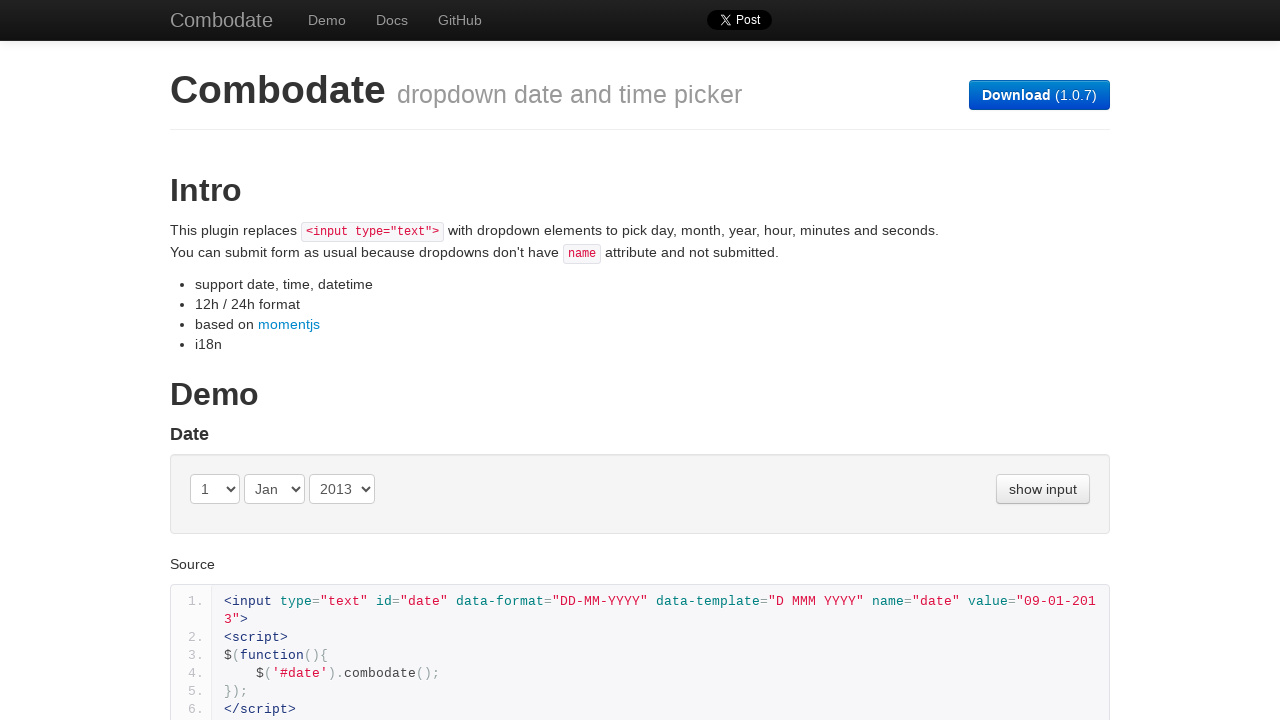

Selected month at index 5 (June) from the first month dropdown on (//select[@class='month '])[1]
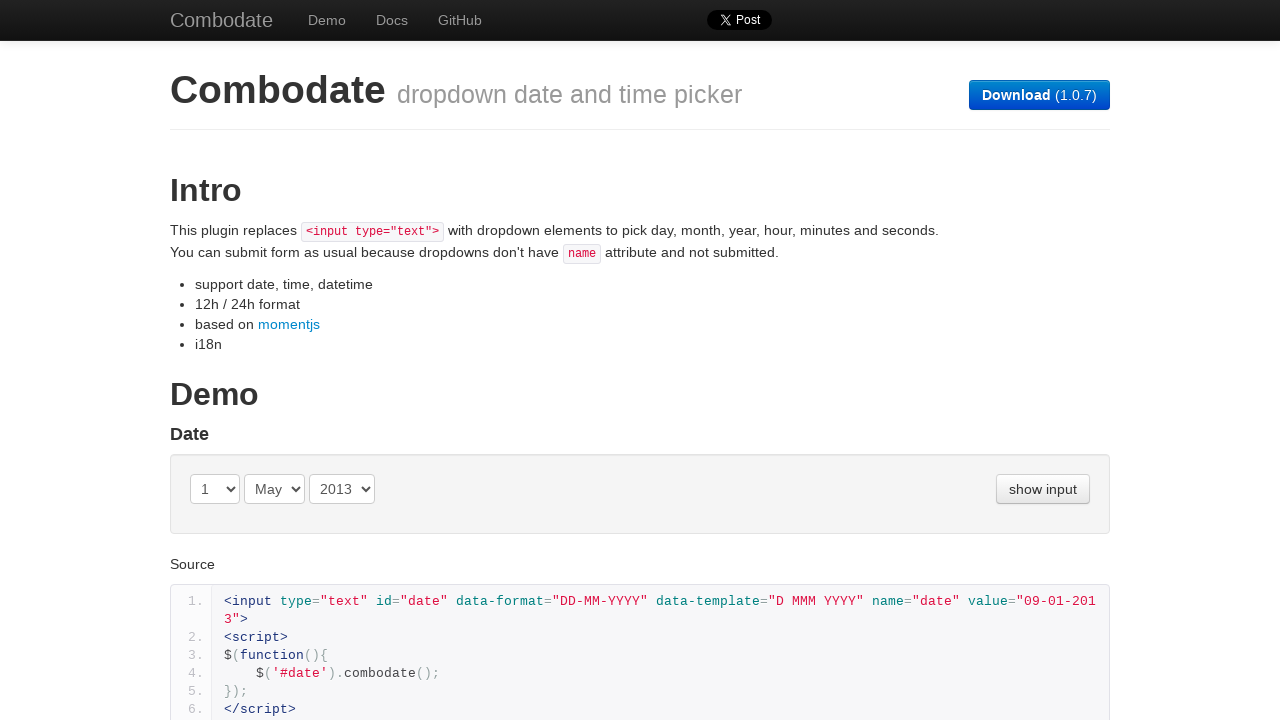

Selected year '1980' from the first year dropdown on (//select[@class='year '])[1]
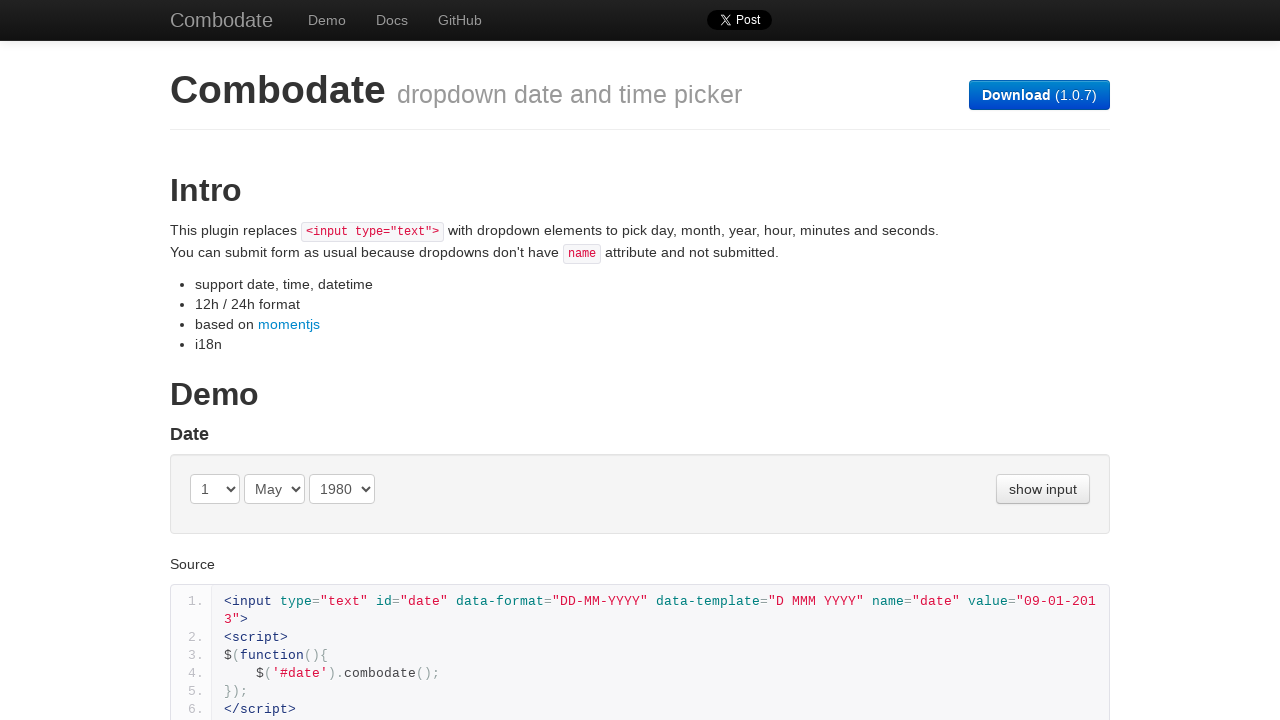

Waited 1000ms for dropdown selections to register
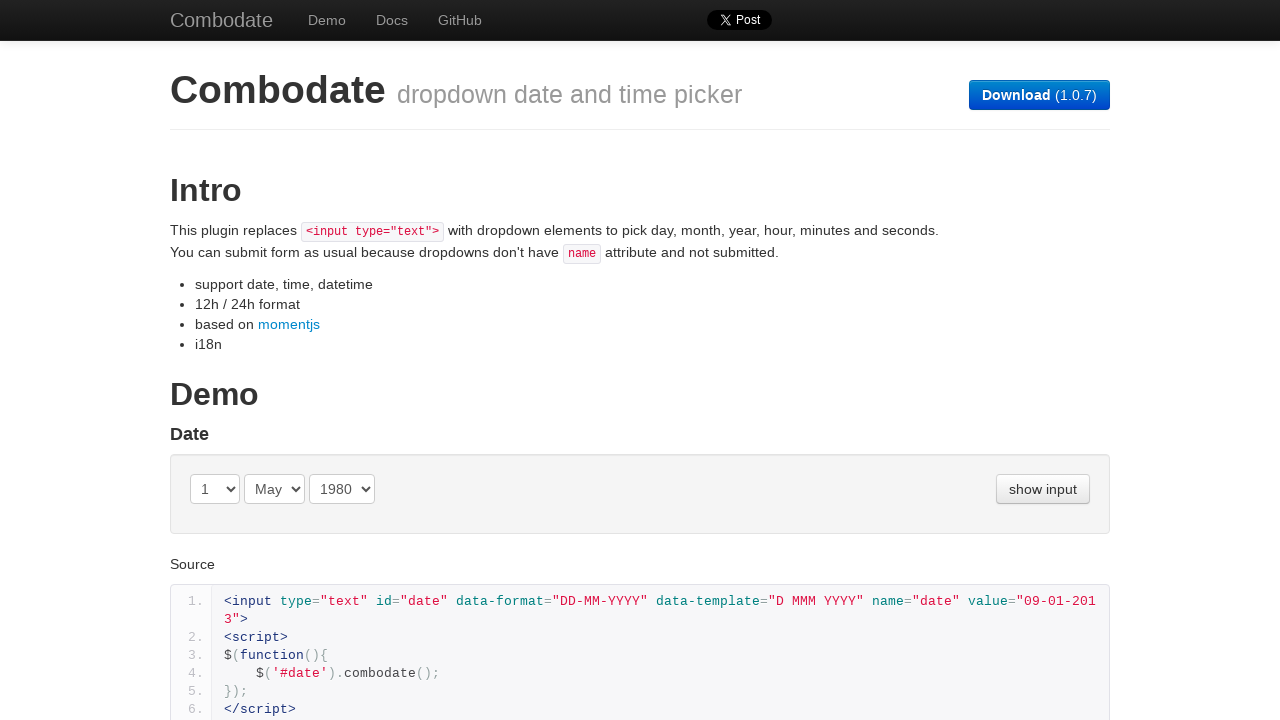

Found and selected day '23' from the day dropdown options on (//select[@class='day '])[1]
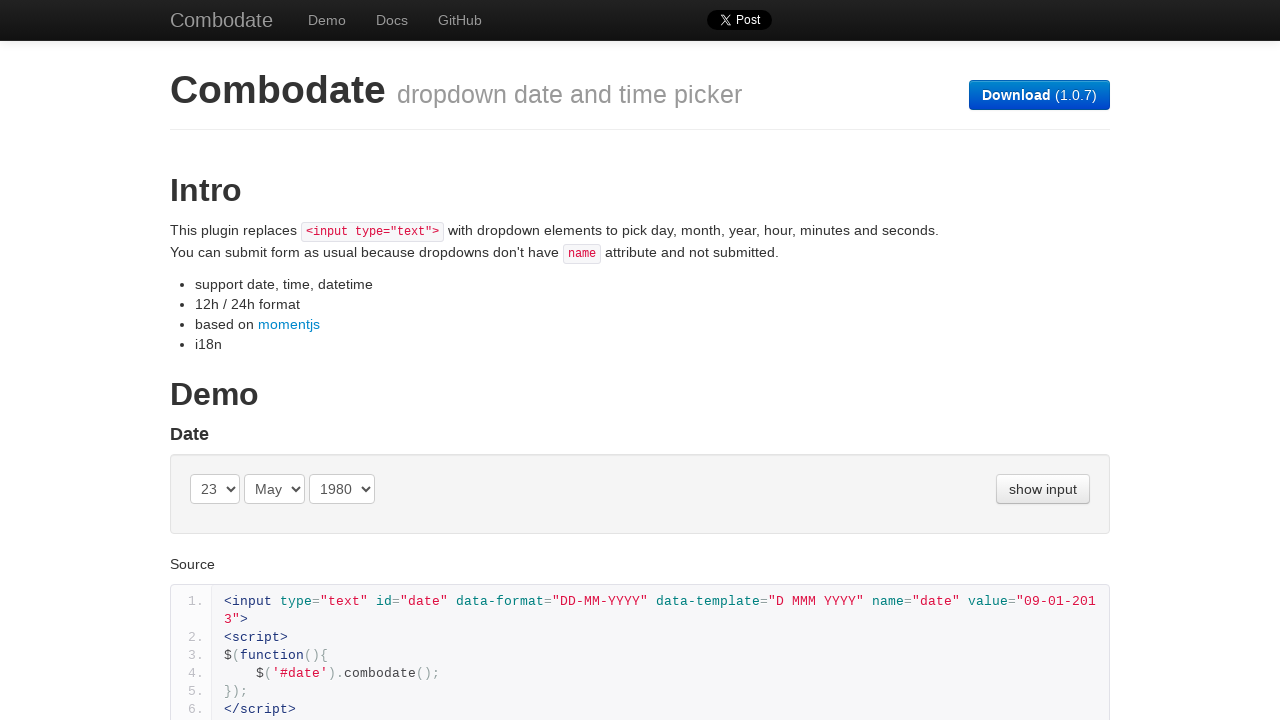

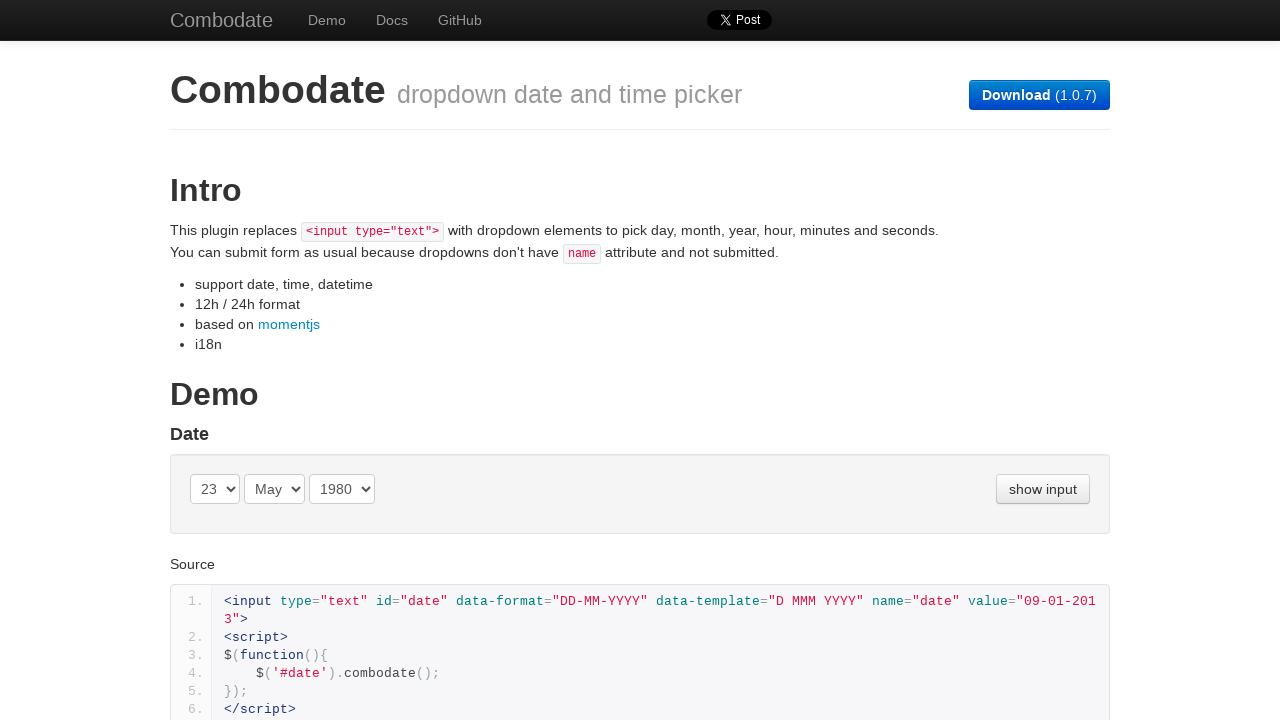